Tests HTTP status codes by clicking on status code links (200 and 404) in the web interface and verifying the page navigation works correctly, then navigating back to the main status codes page.

Starting URL: https://the-internet.herokuapp.com/status_codes

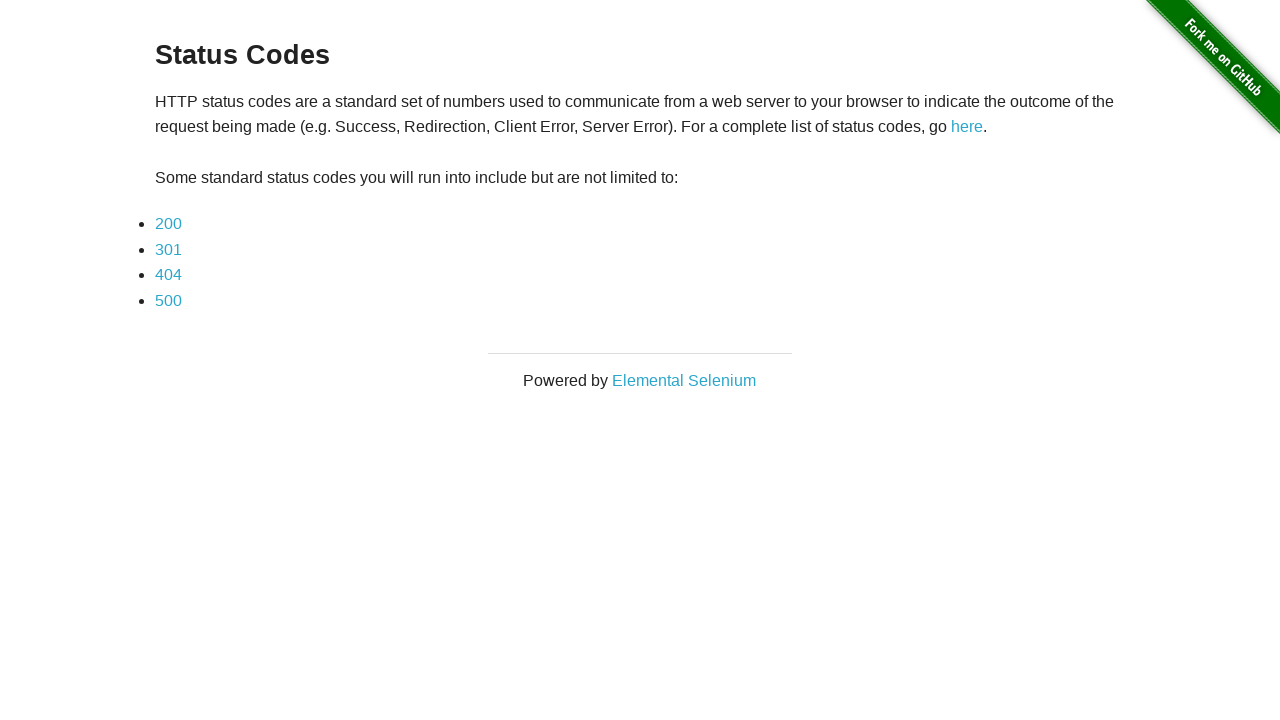

Status codes page loaded - div.example selector found
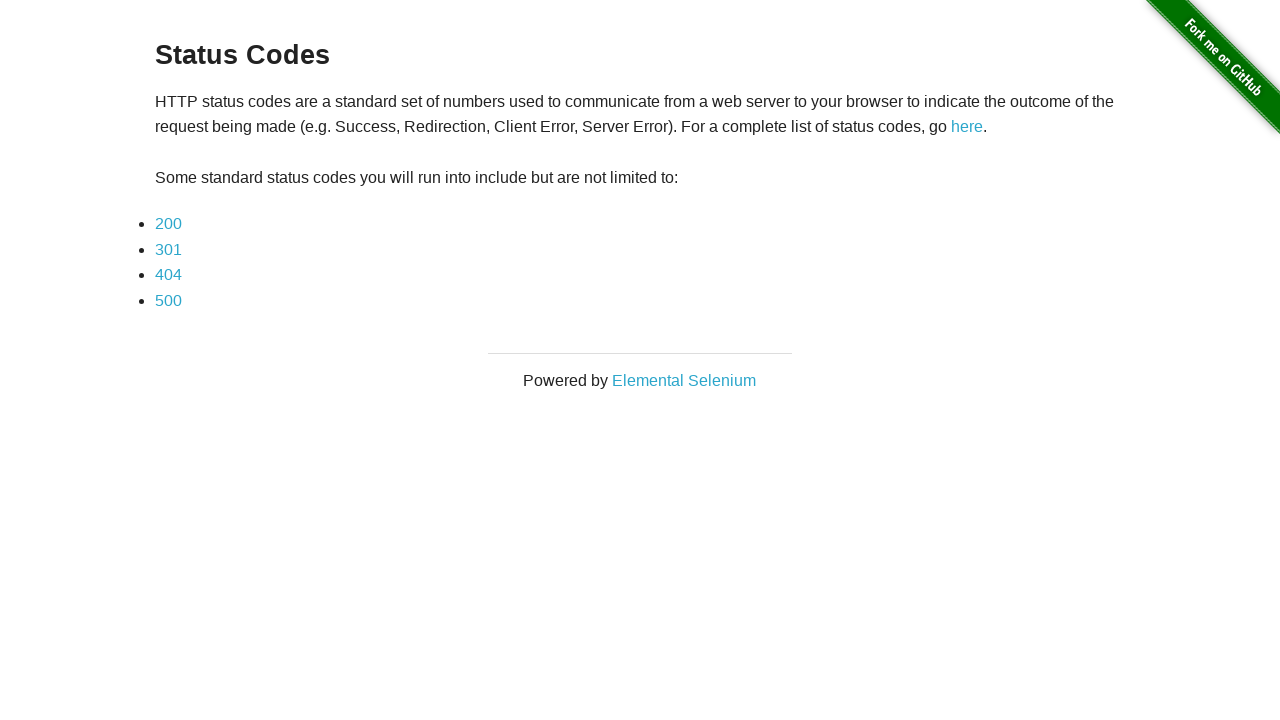

Clicked on 200 status code link at (168, 224) on text=200 >> nth=0
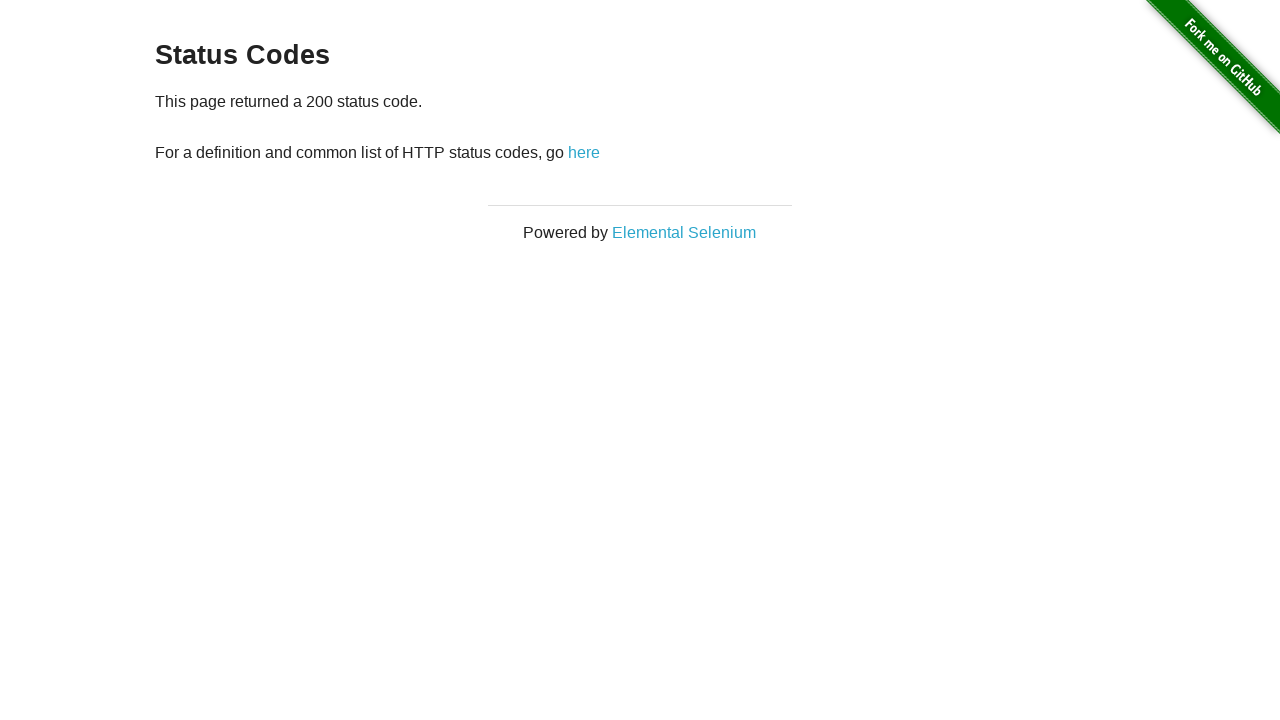

Navigated back to status codes page from 200 response
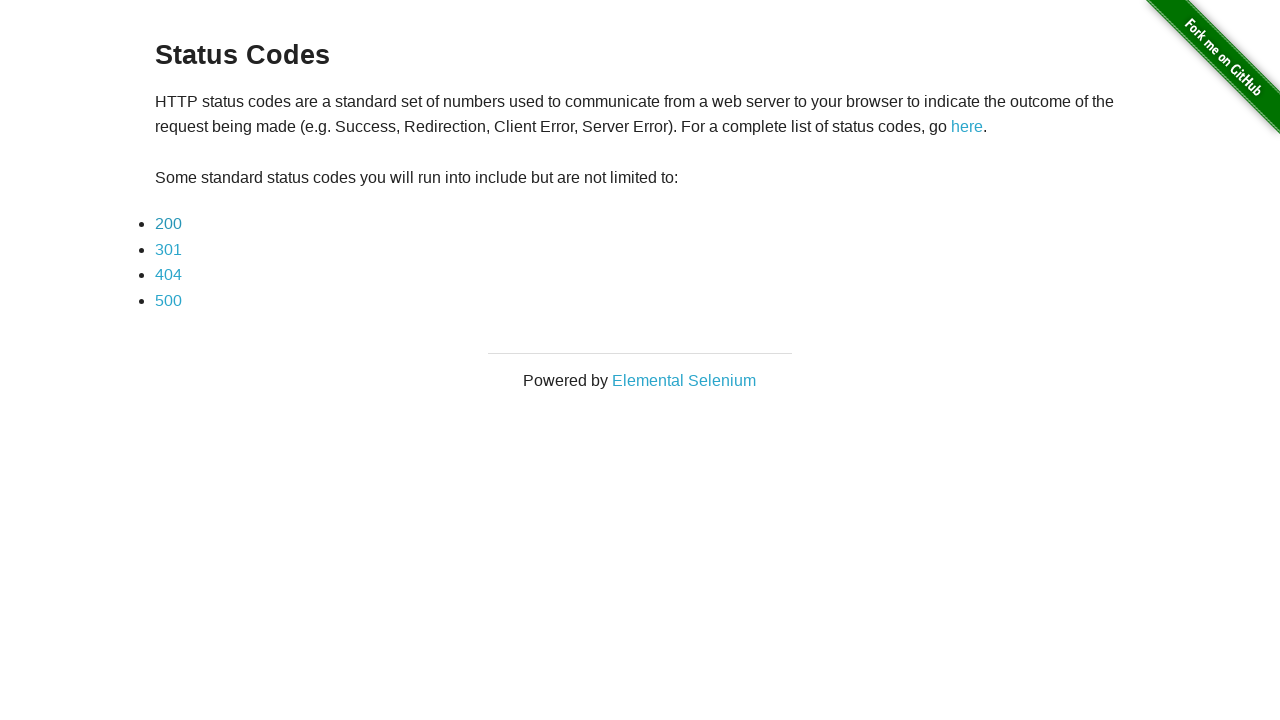

Status codes page reloaded after going back from 200
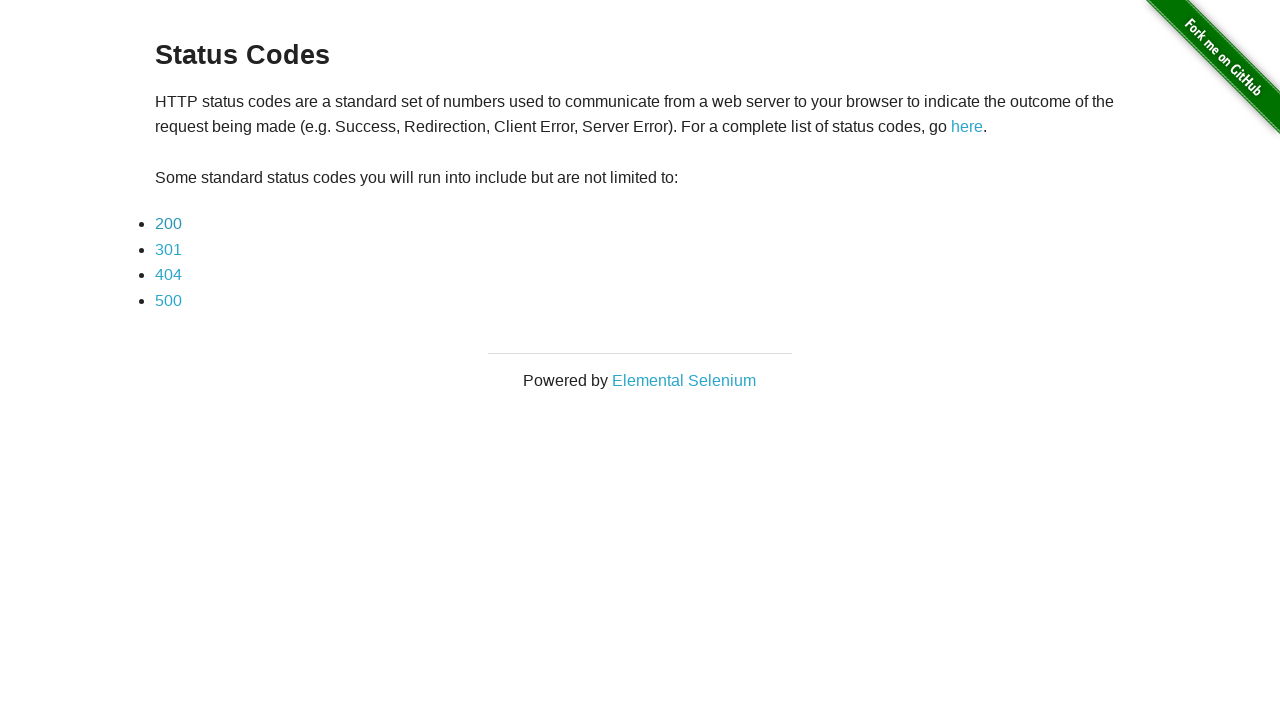

Clicked on 404 status code link at (168, 275) on text=404 >> nth=0
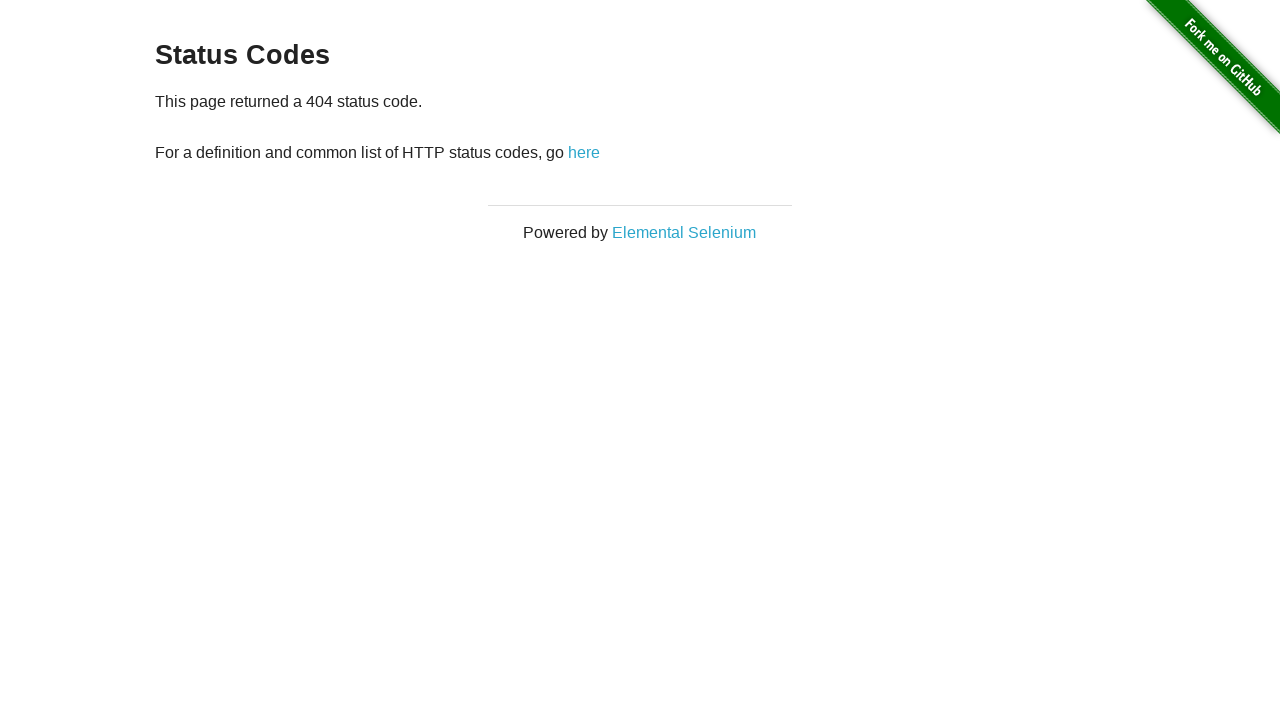

Navigated back to status codes page from 404 response
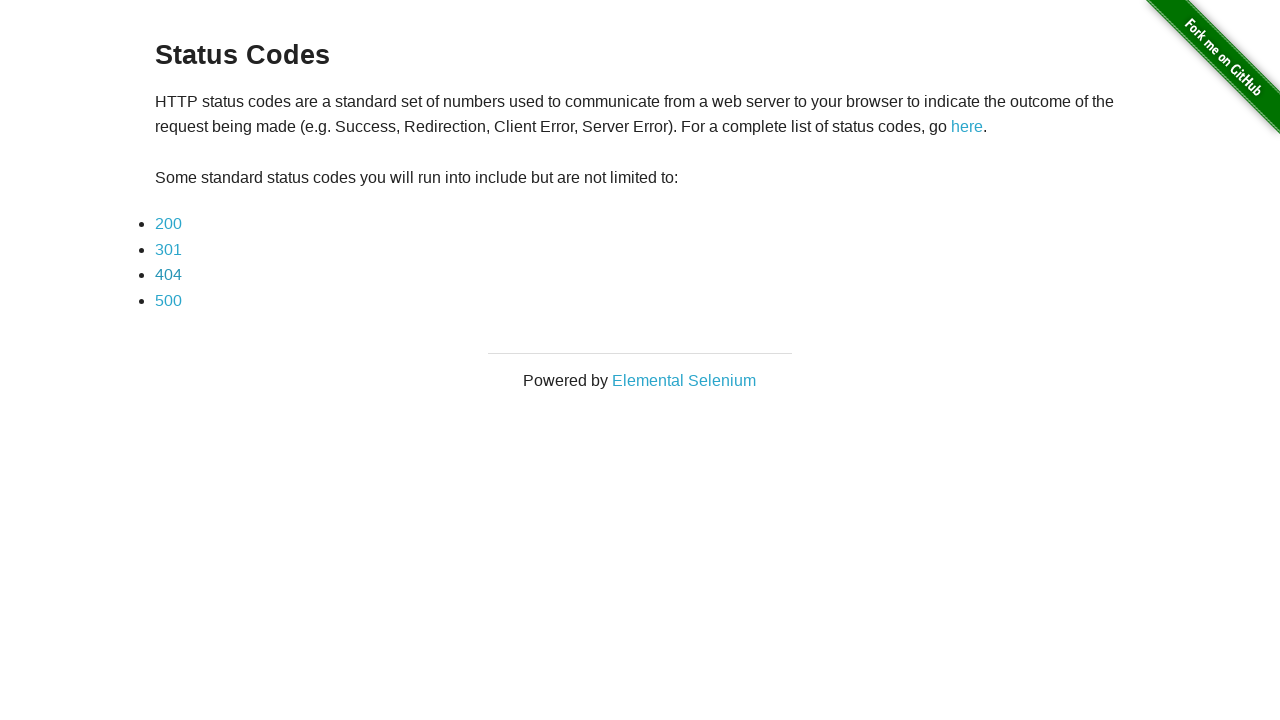

Status codes page reloaded after going back from 404
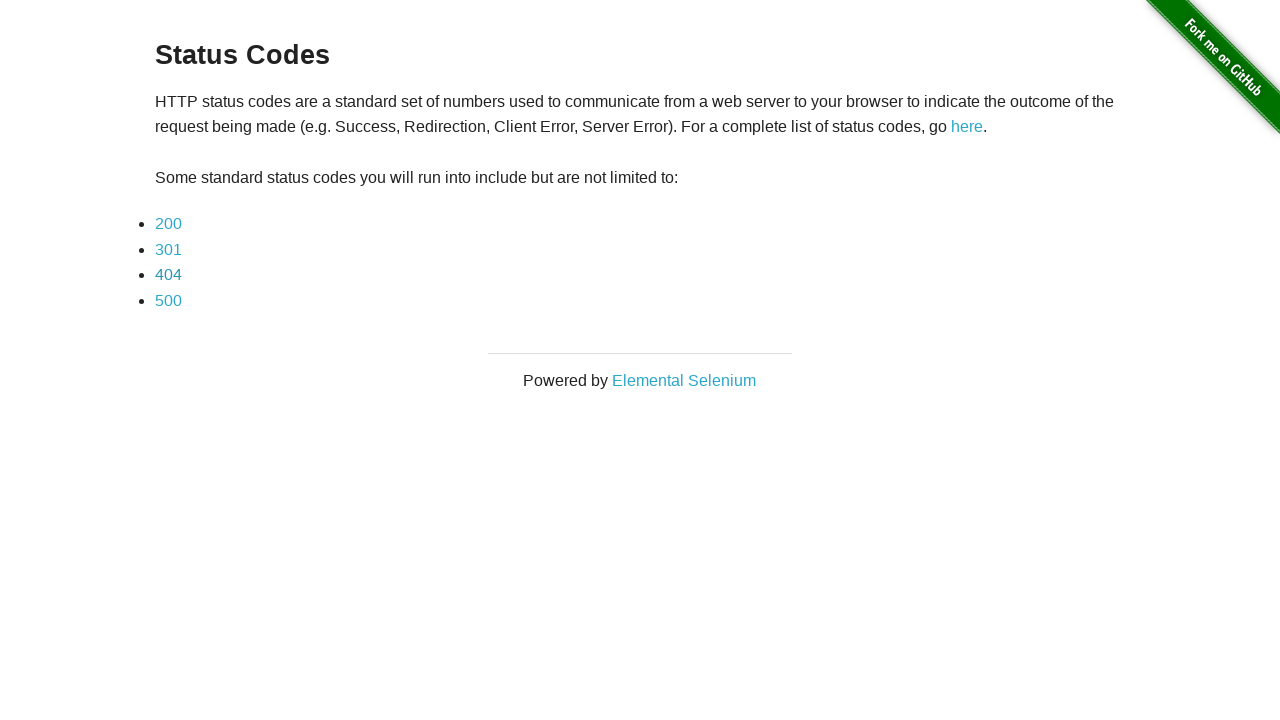

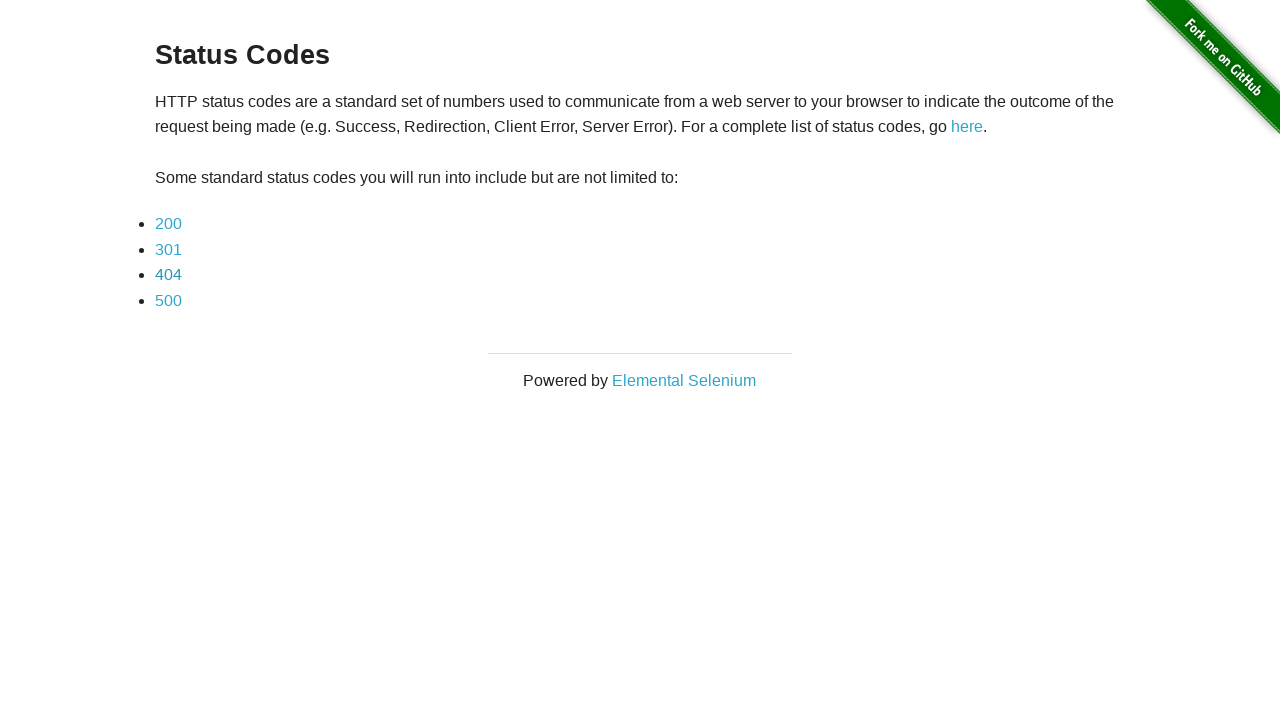